Navigates to Rediff.com homepage and verifies that links are present on the page

Starting URL: https://rediff.com

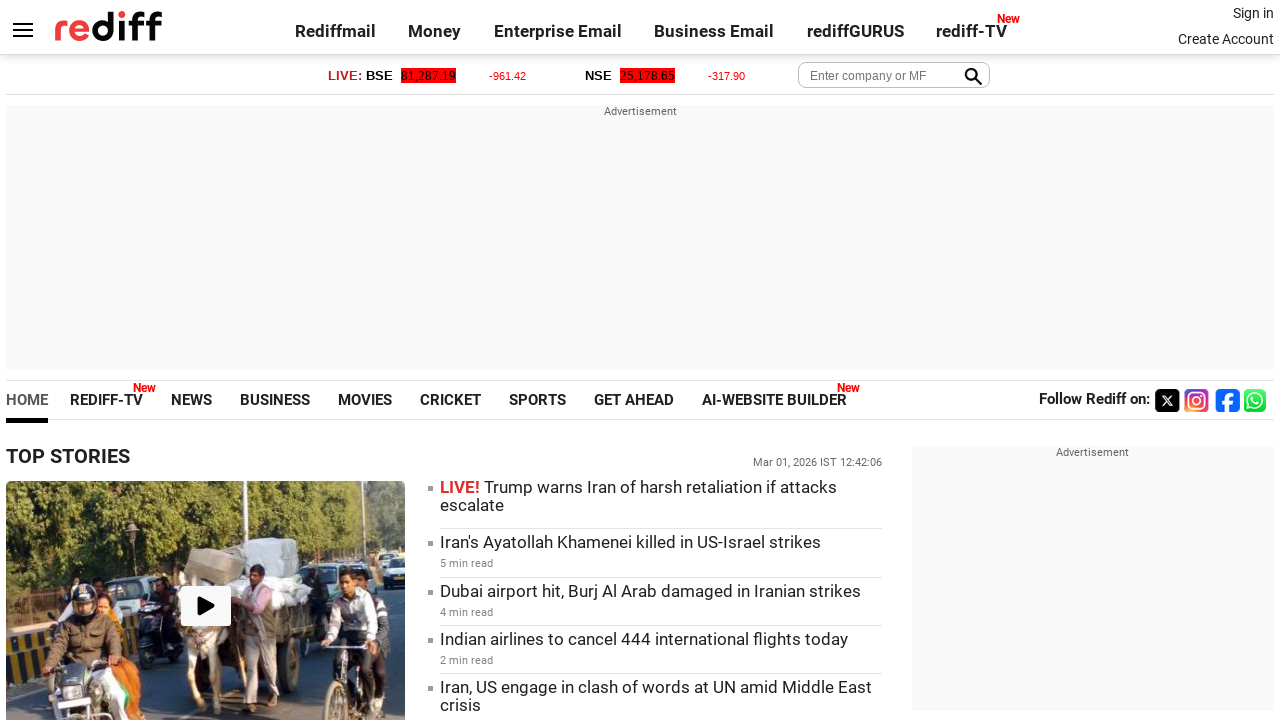

Waited for links to load on Rediff.com homepage
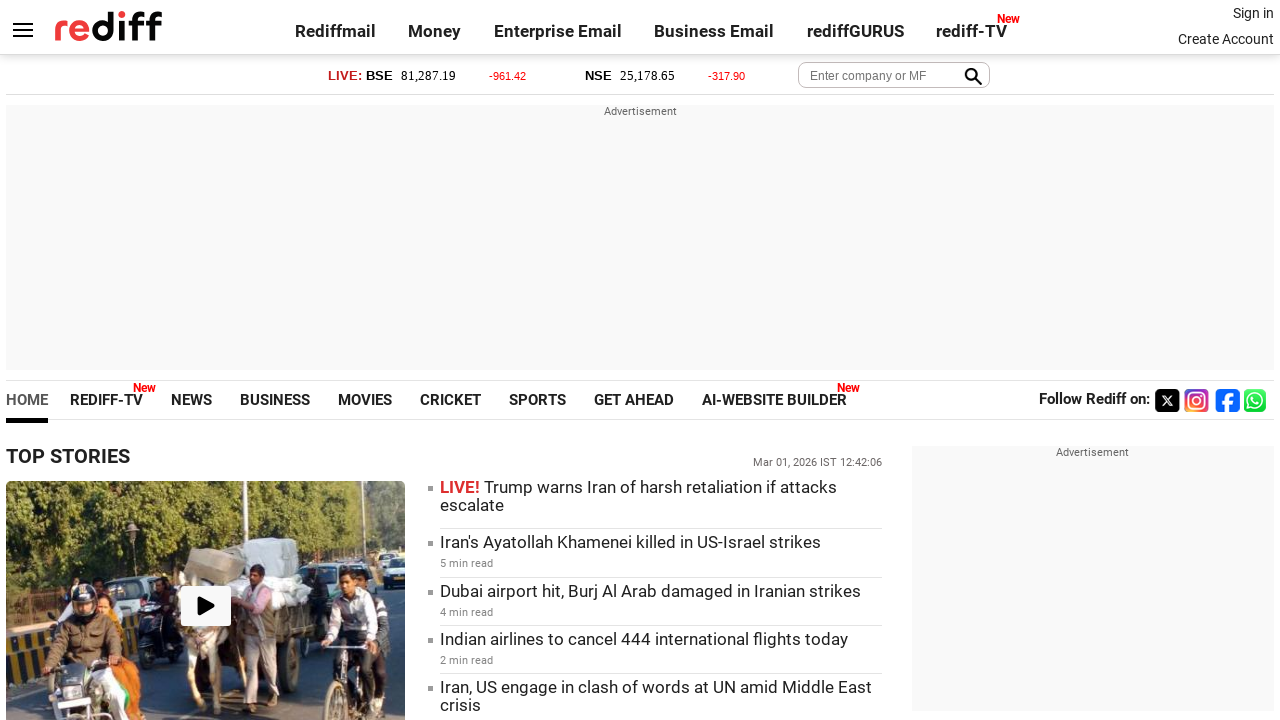

Located all links on the page
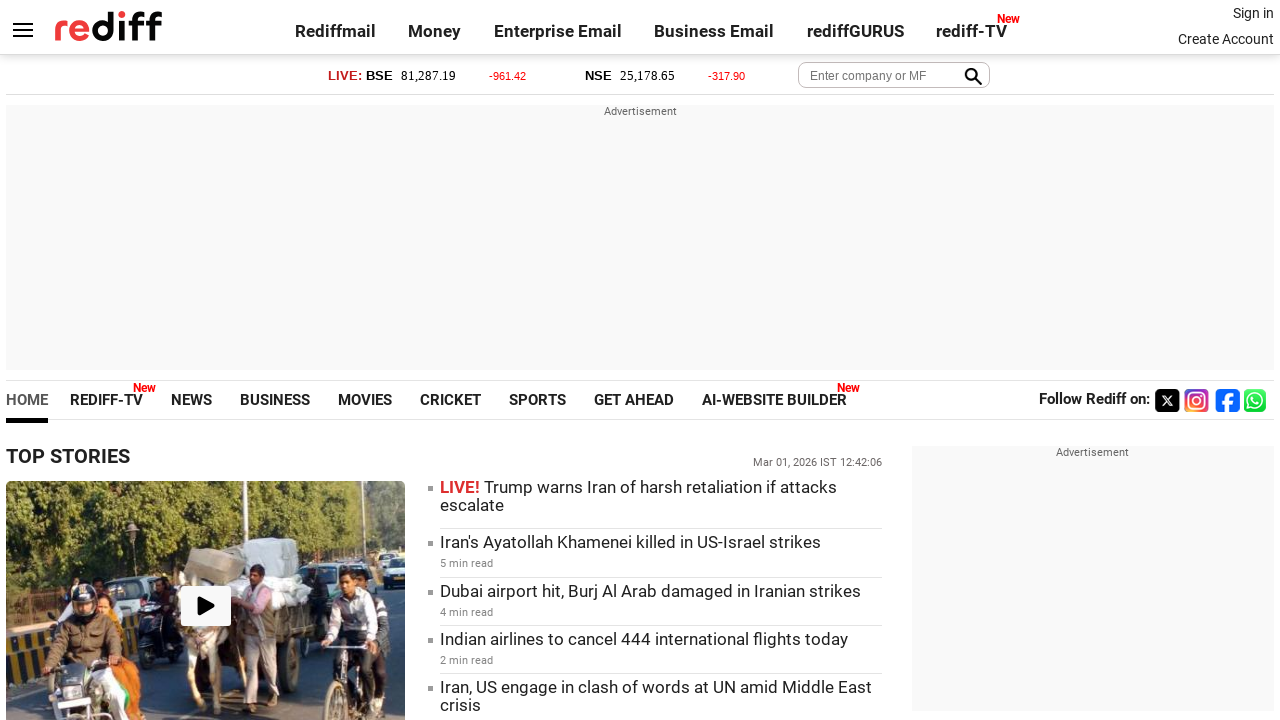

Verified that 395 links are present on the page
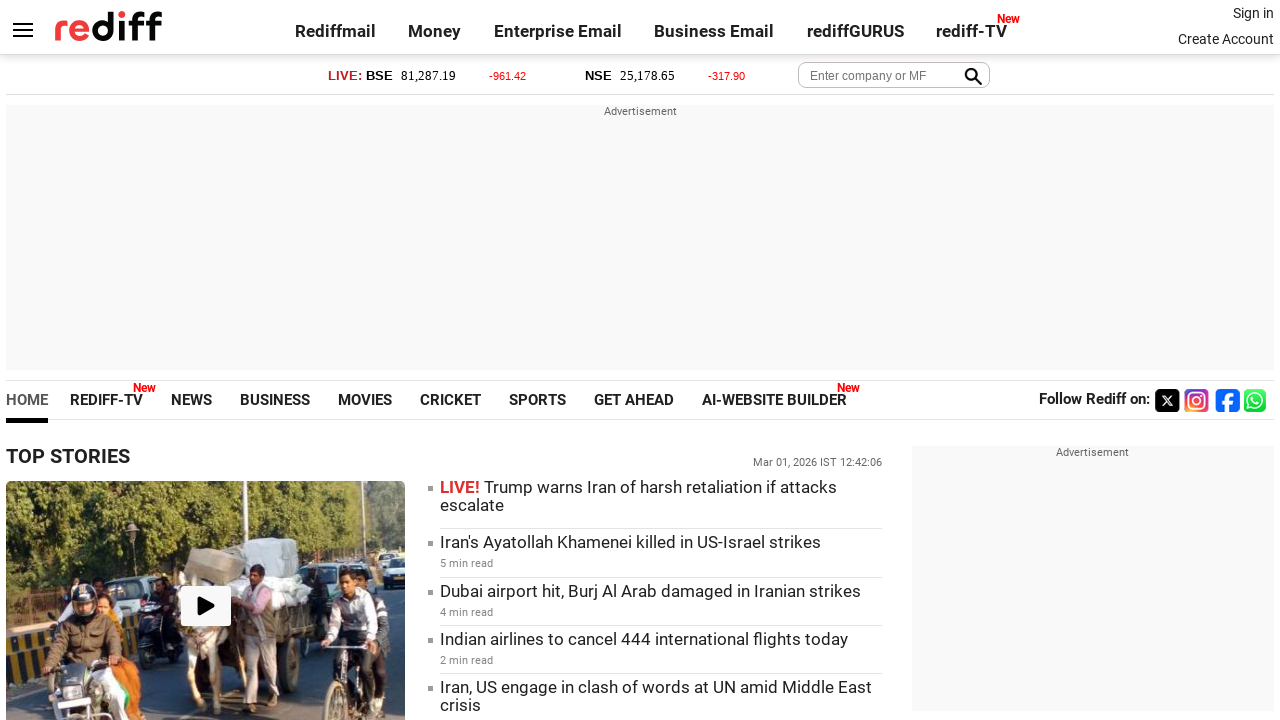

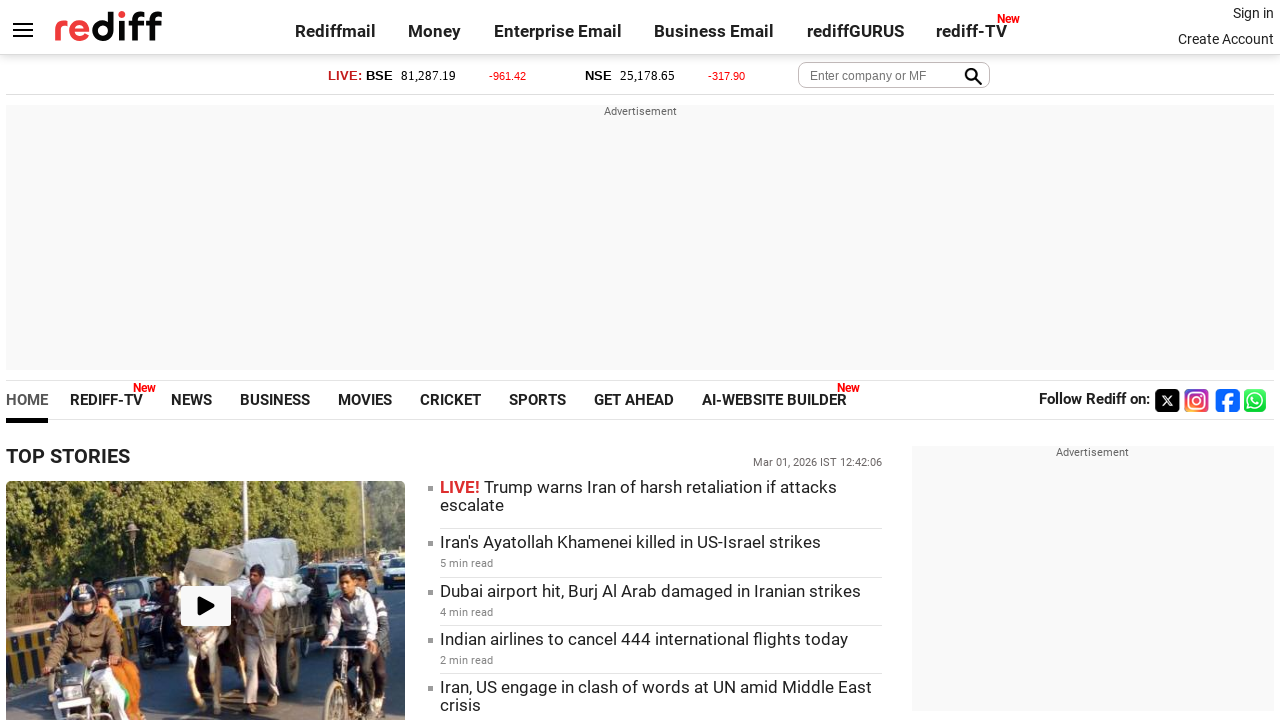